Tests accessibility, overflow, and overlap issues on the onboarding page at desktop viewport (1440x900)

Starting URL: https://businessinfinity.asisaga.com/onboarding

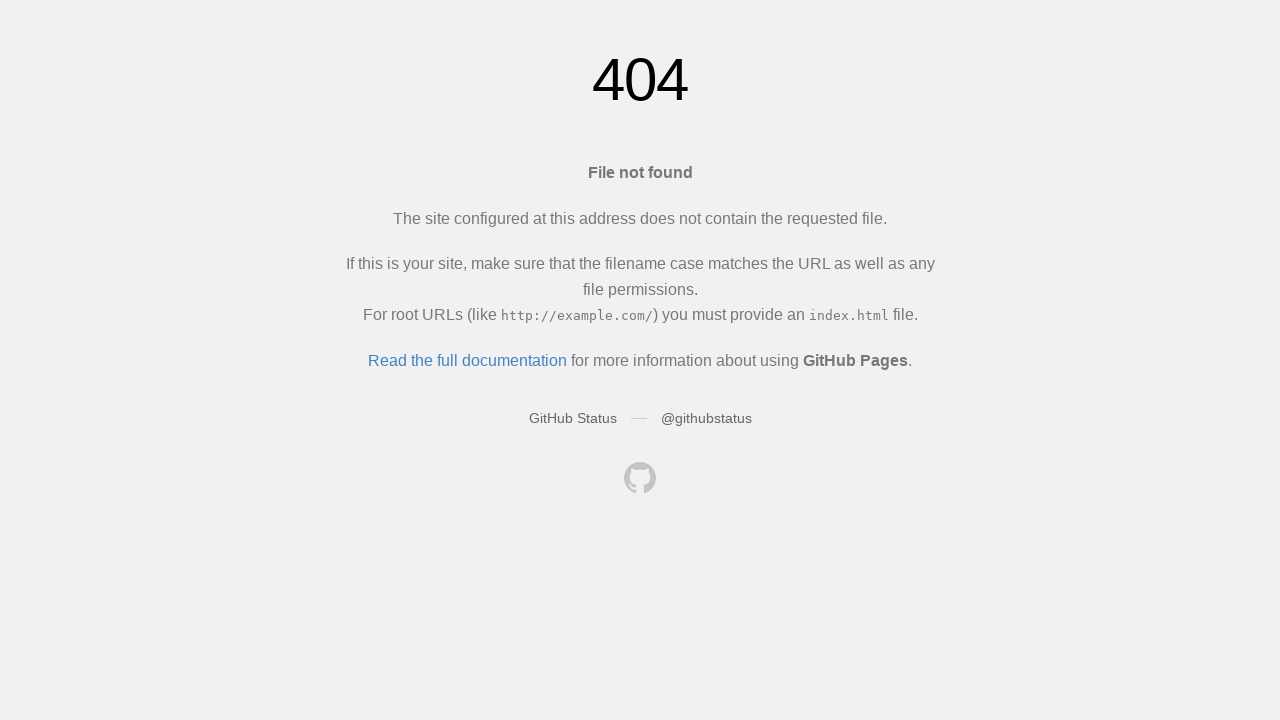

Set viewport to desktop size (1440x900)
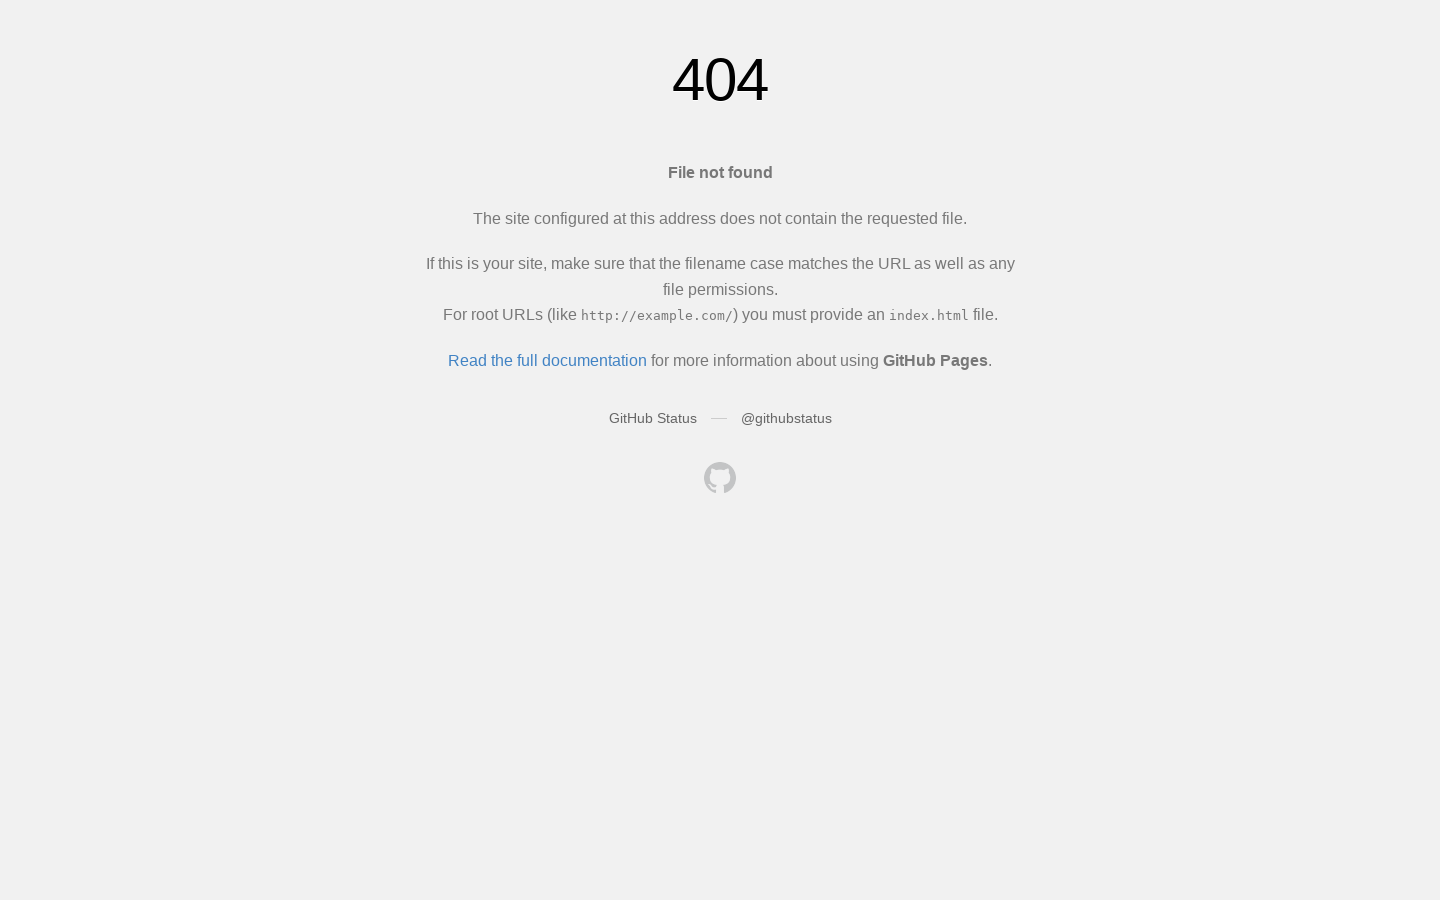

Waited for page content to load (domcontentloaded state)
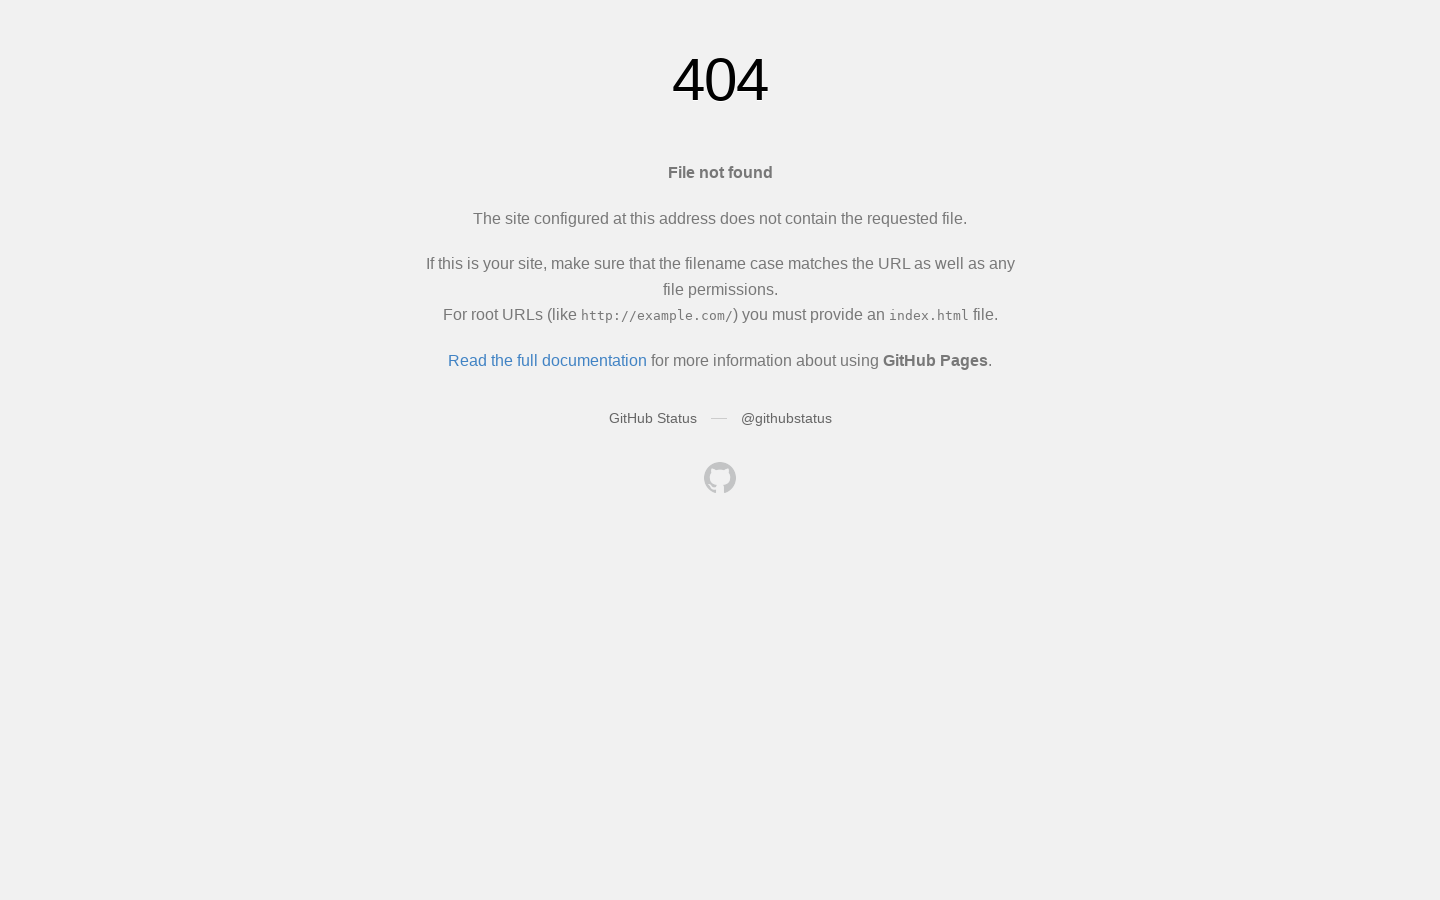

Verified main body content is visible
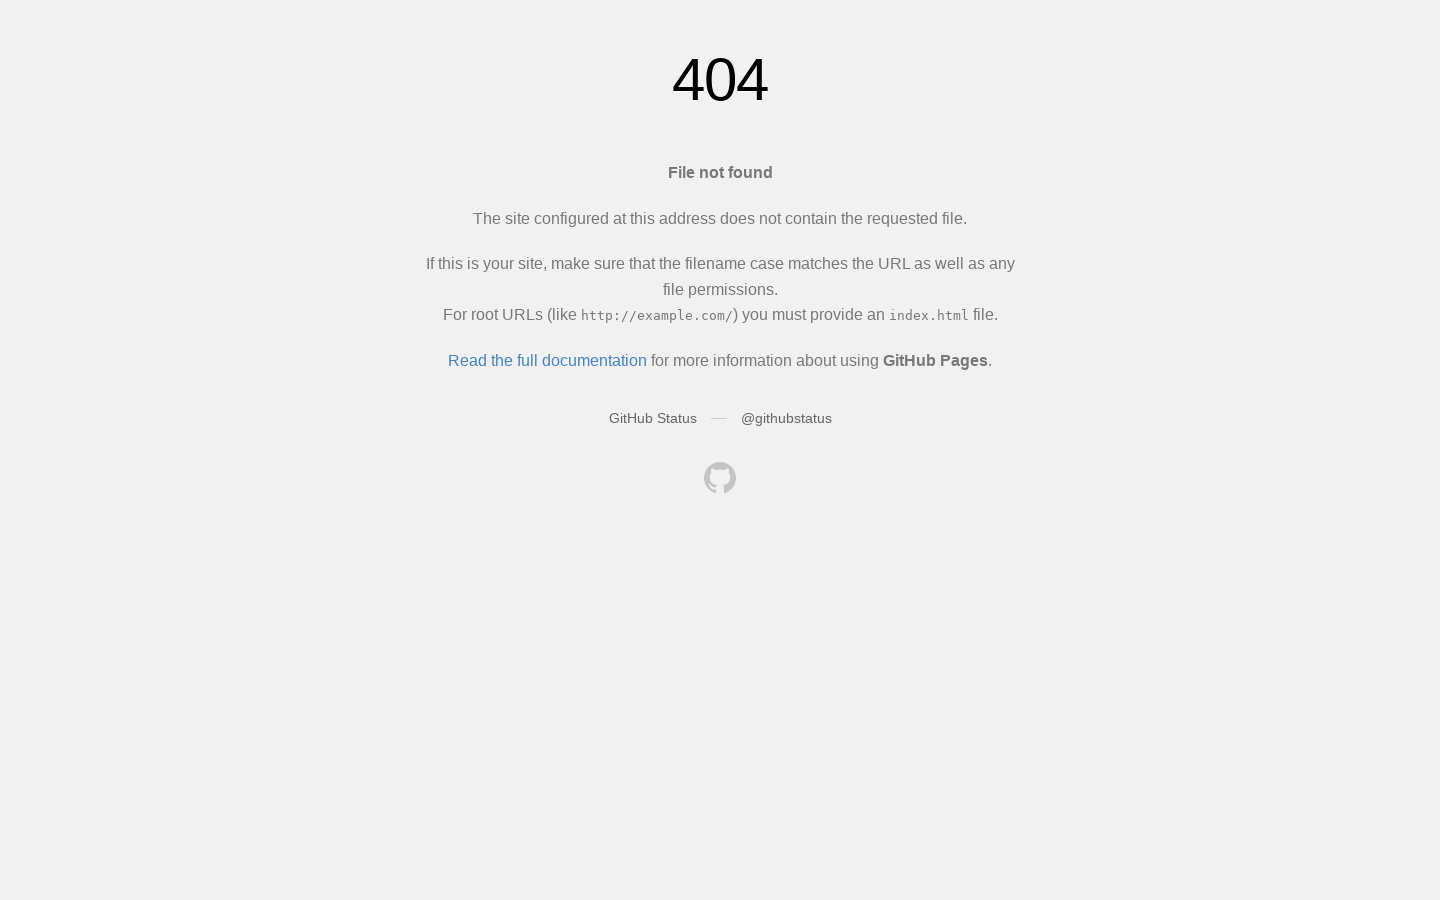

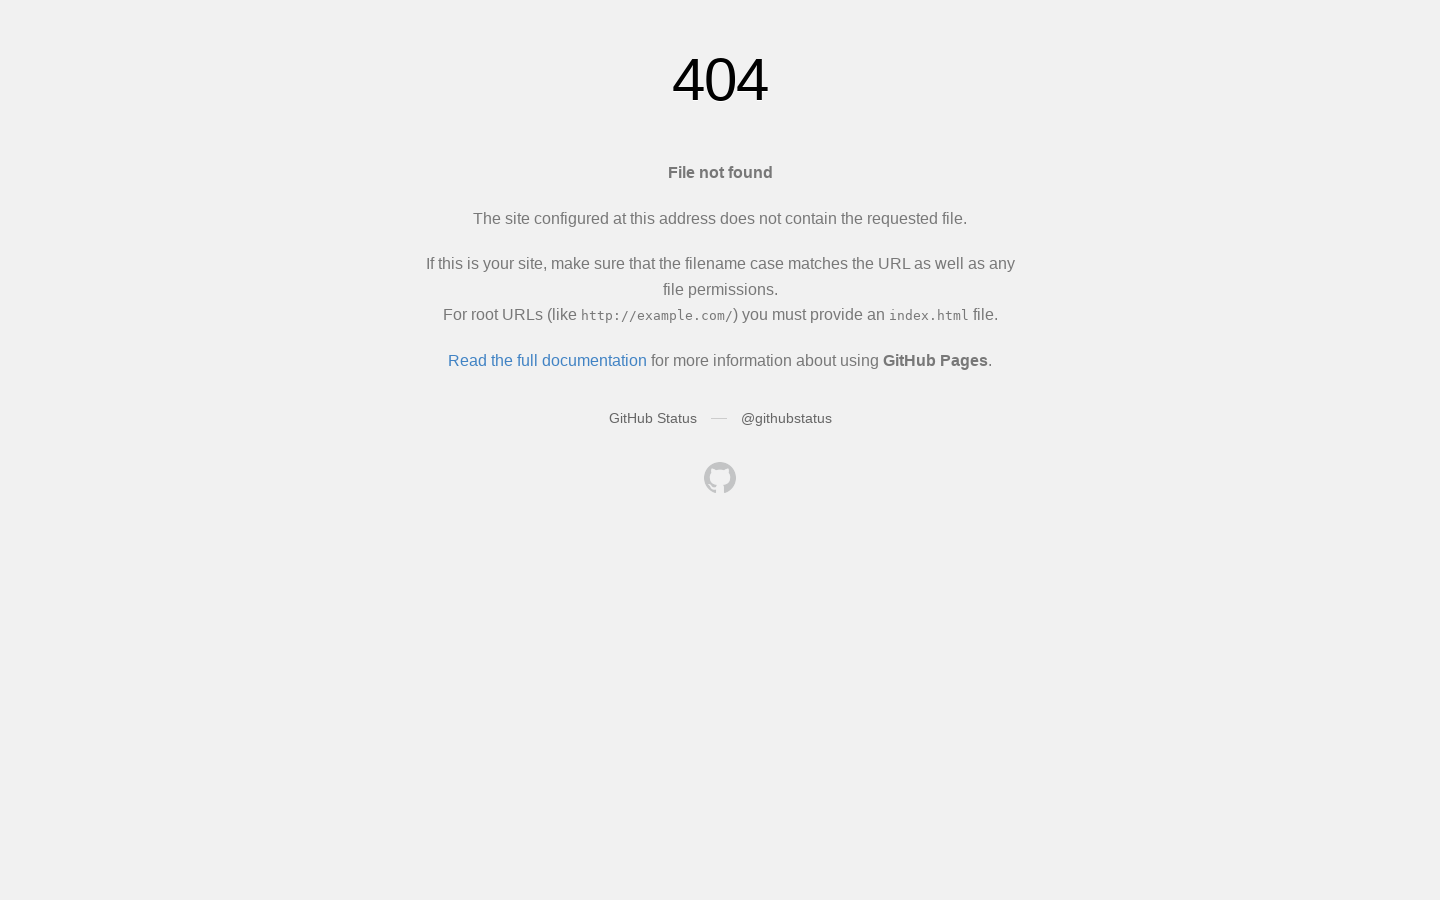